Tests registration form validation with invalid email format and verifies email validation error messages

Starting URL: https://alada.vn/tai-khoan/dang-ky.html

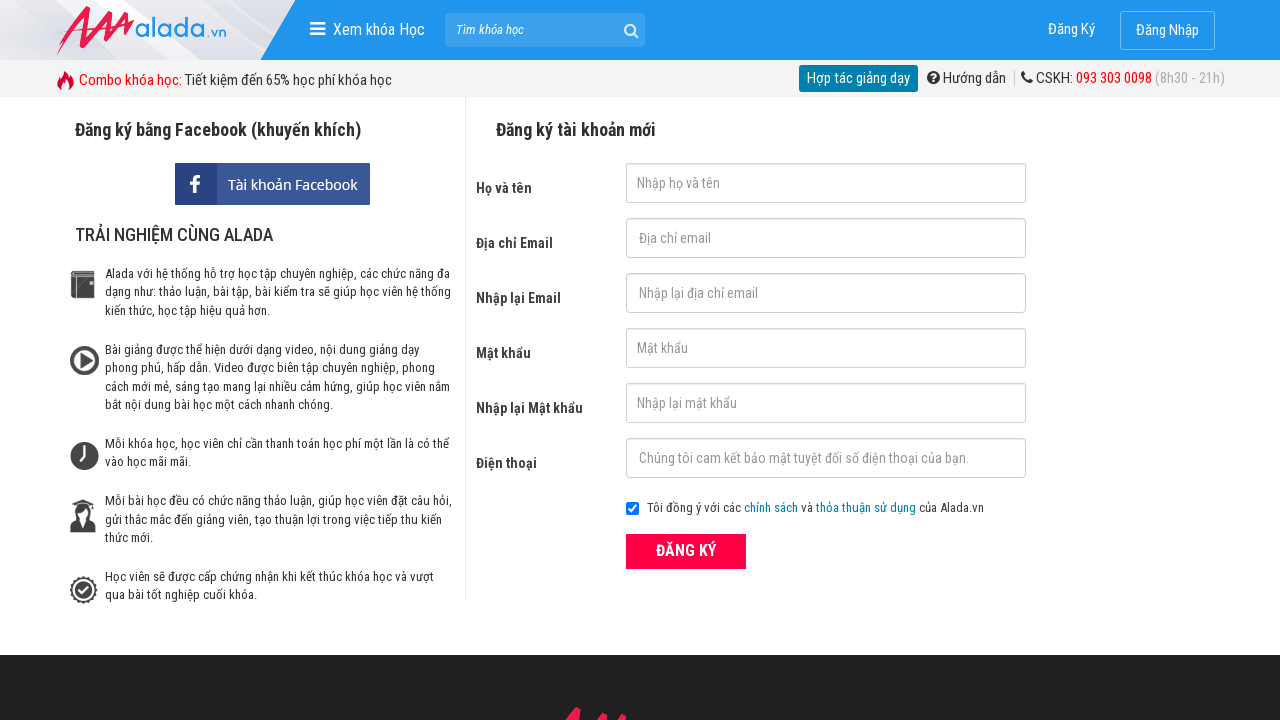

Filled first name field with 'Thanh Pham' on #txtFirstname
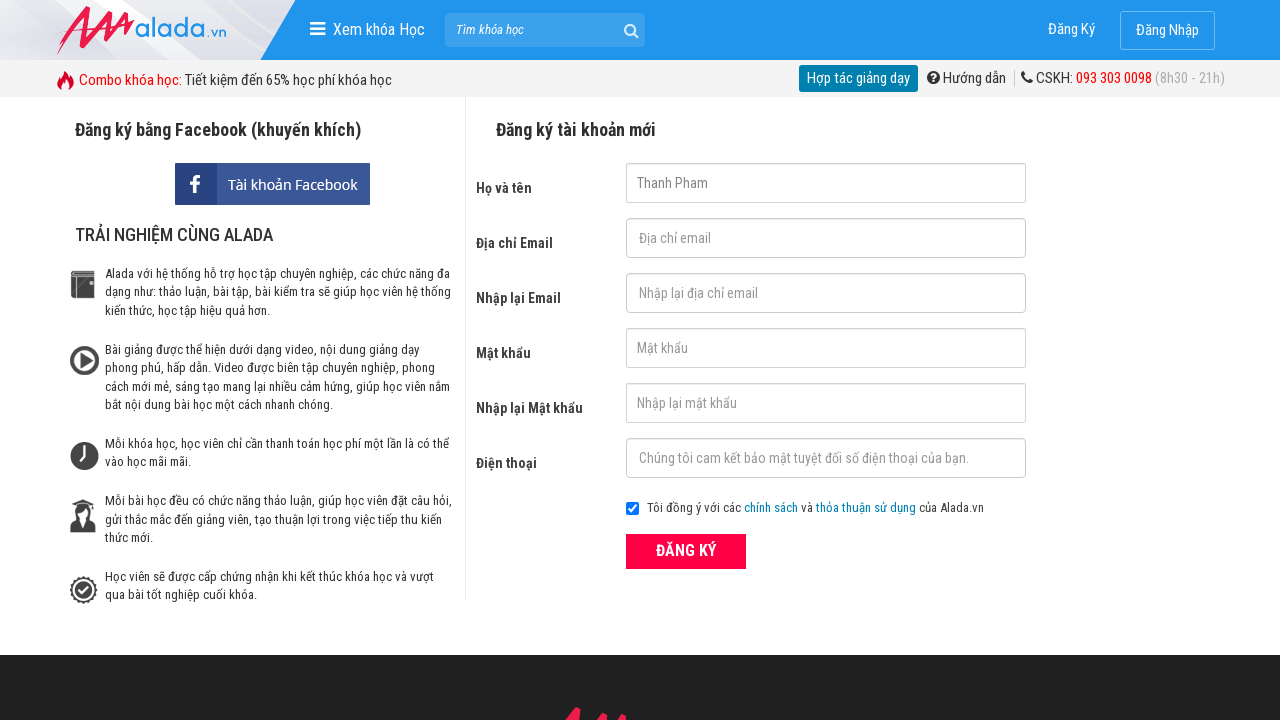

Filled email field with invalid email format '123@456@789' on #txtEmail
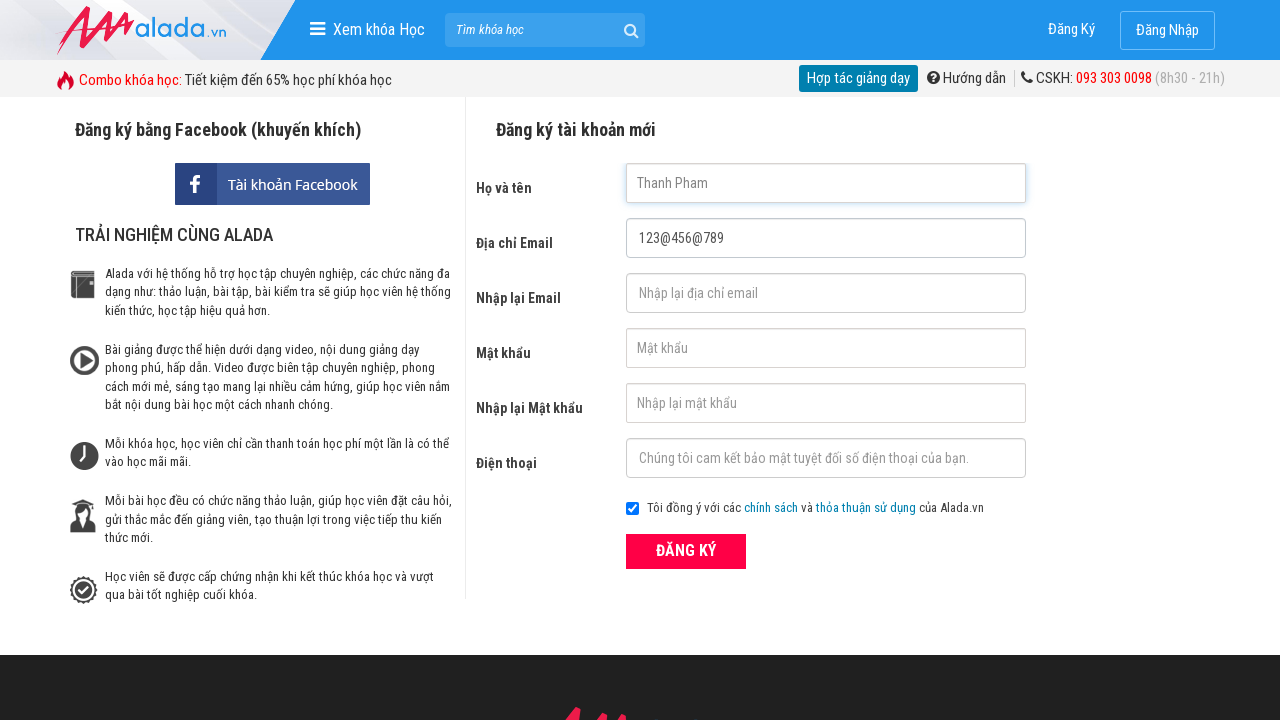

Filled confirm email field with invalid email format '123@456@789' on #txtCEmail
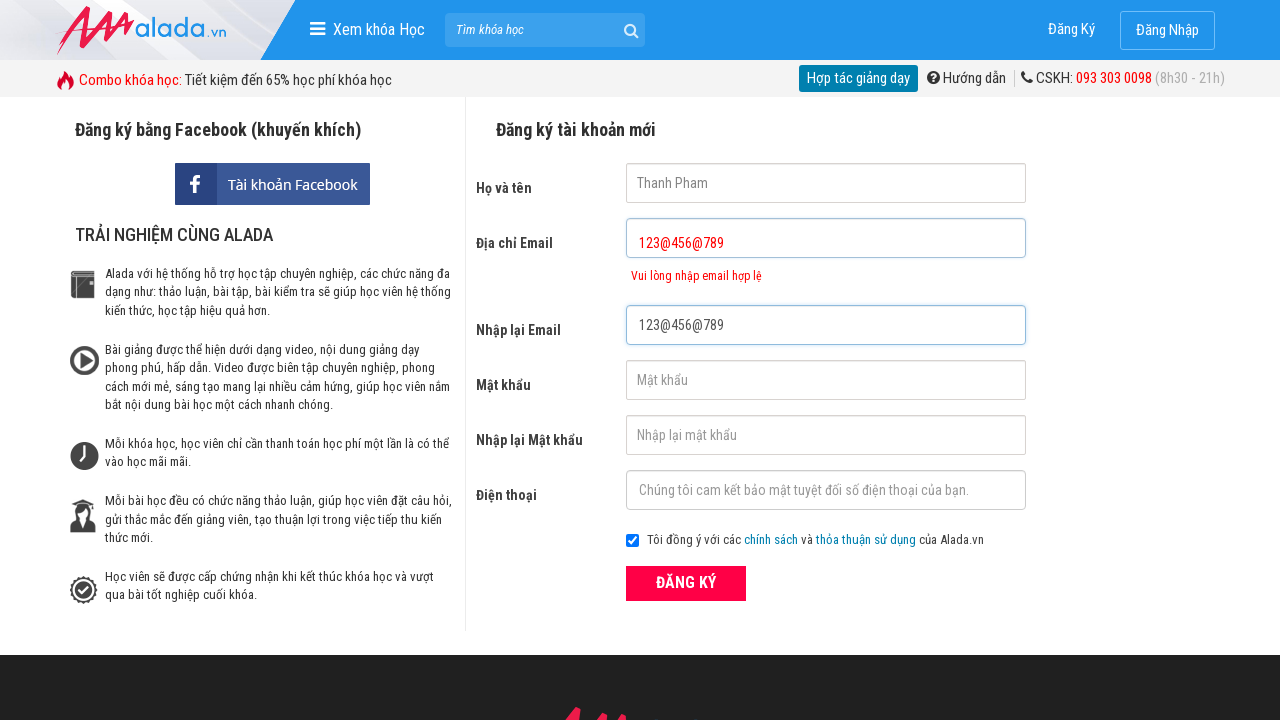

Filled password field with '123456' on #txtPassword
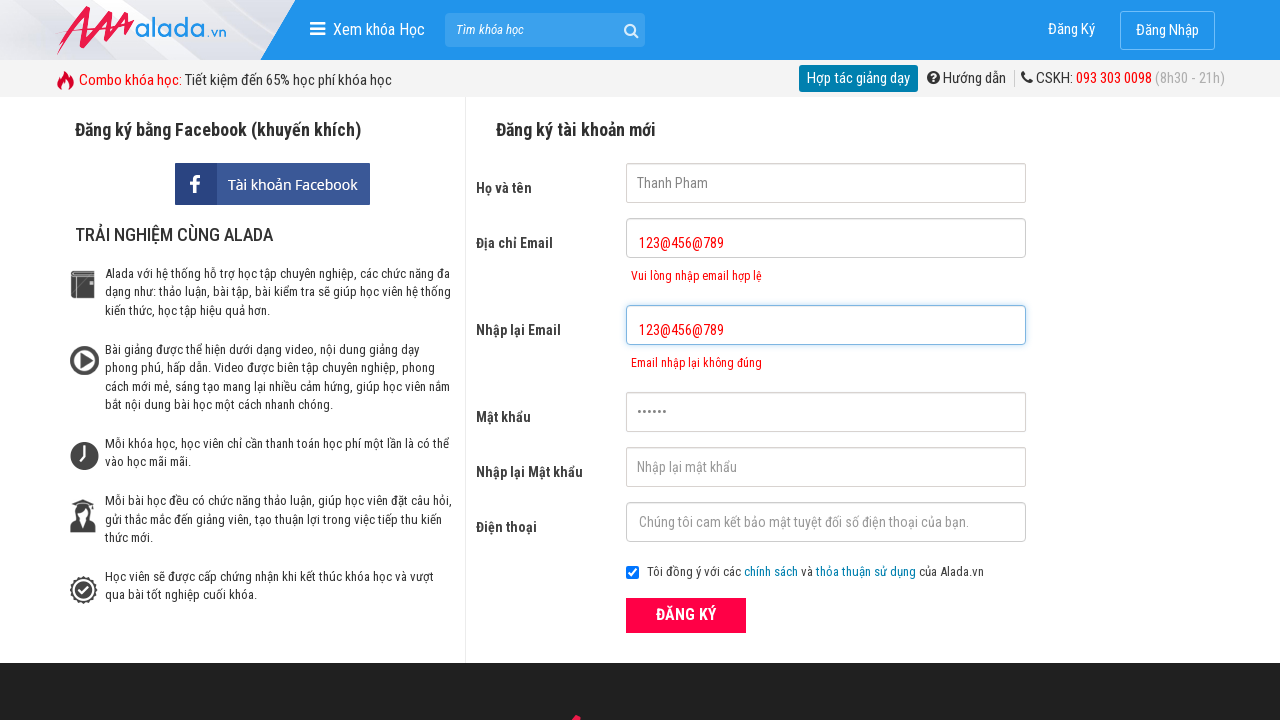

Filled confirm password field with '123456' on #txtCPassword
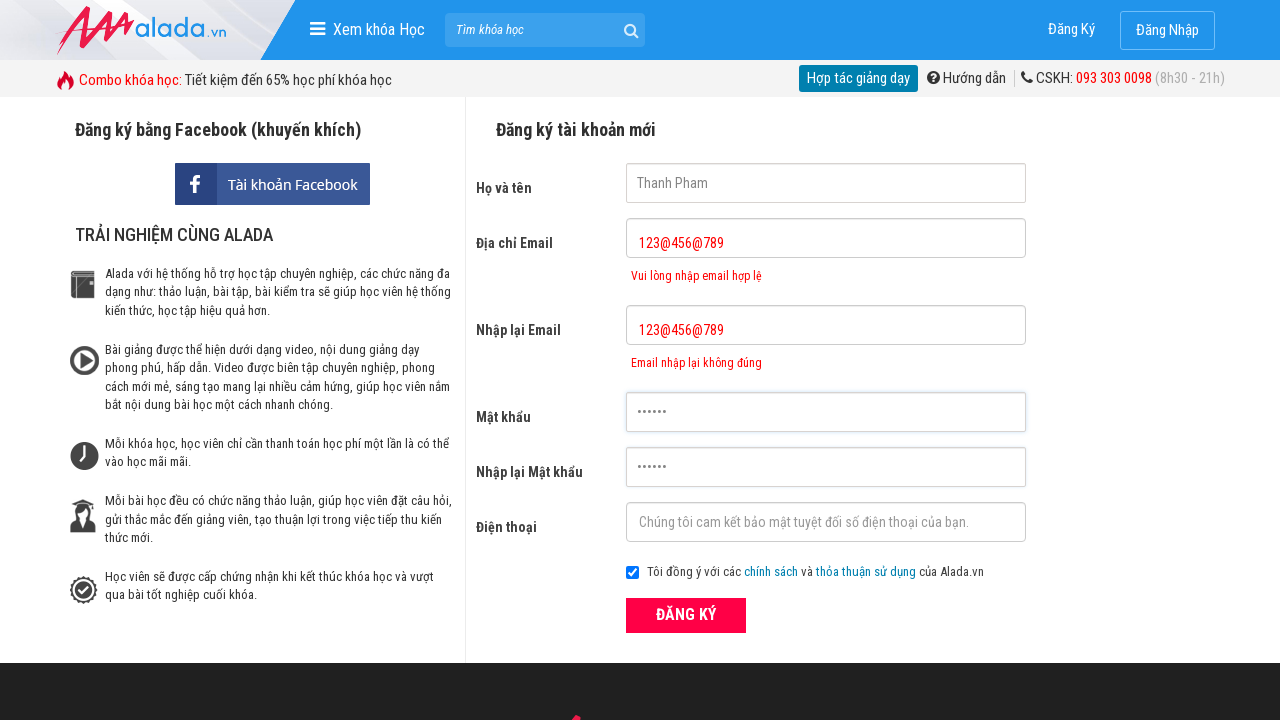

Filled phone field with '0912345678' on #txtPhone
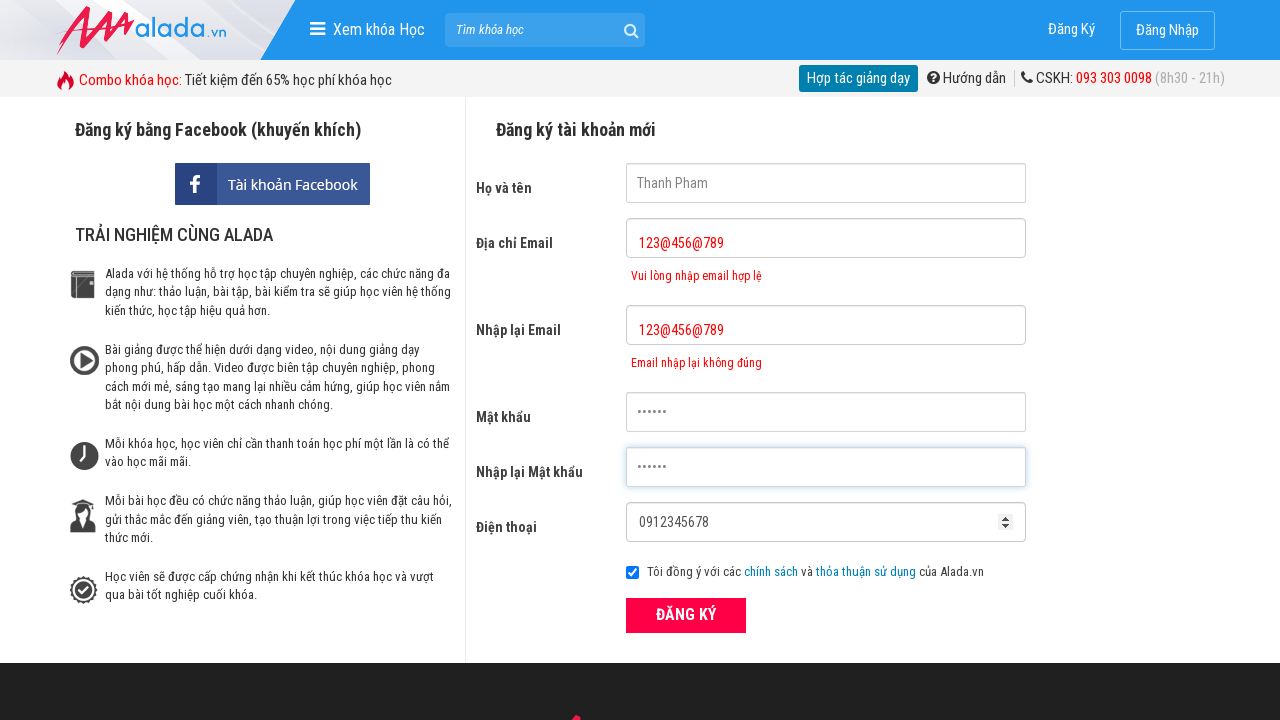

Clicked register button to submit form with invalid email at (686, 615) on xpath=//div[@class='field_btn']//button[text()='ĐĂNG KÝ']
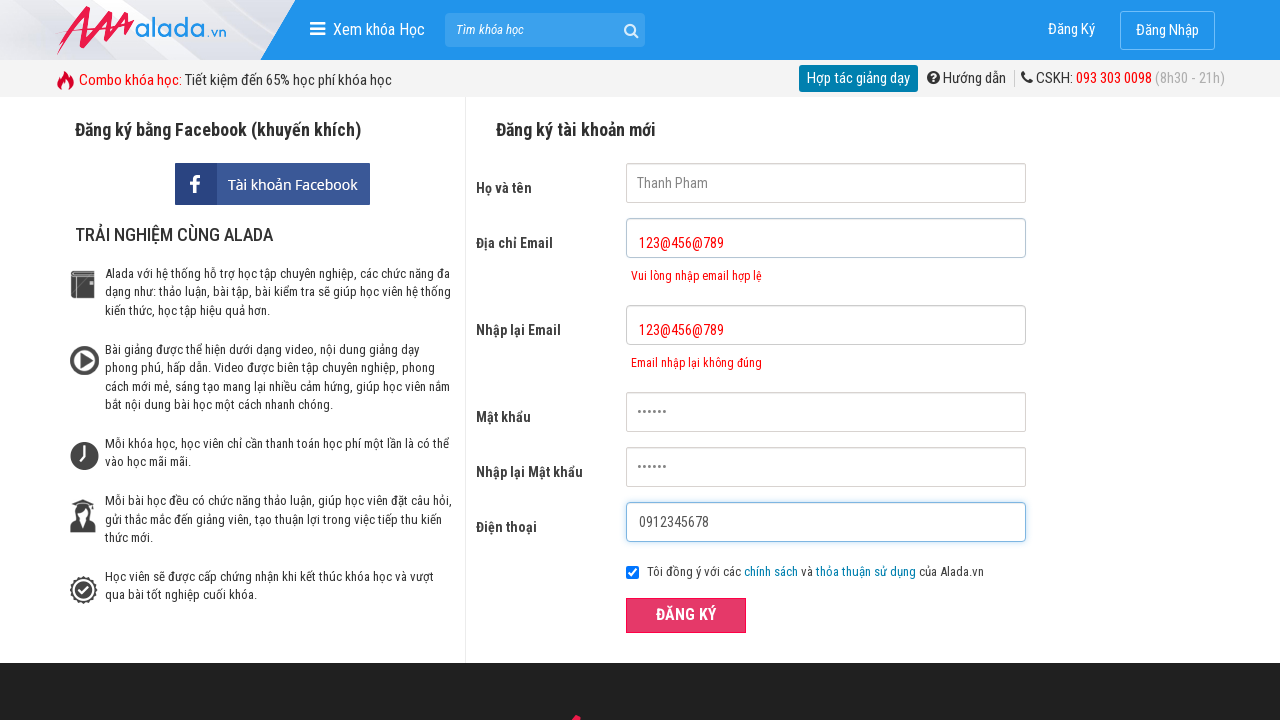

Email error message appeared for invalid email format
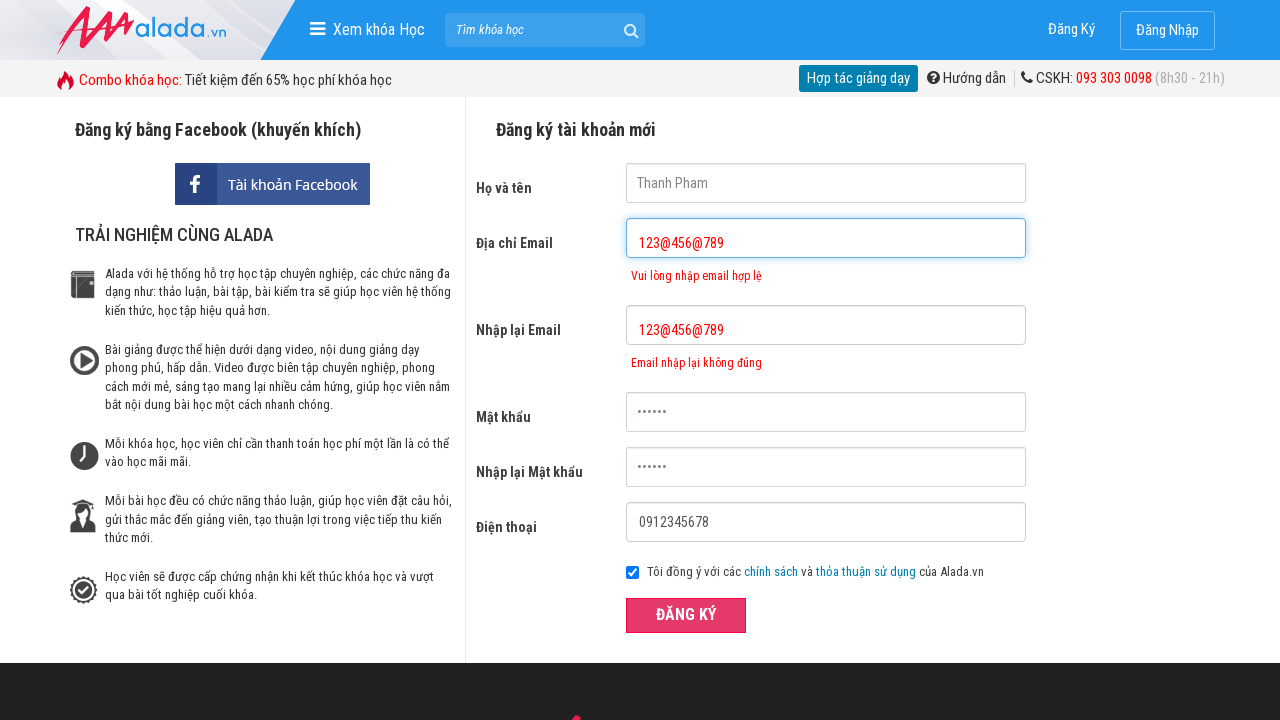

Confirm email error message appeared for invalid email format
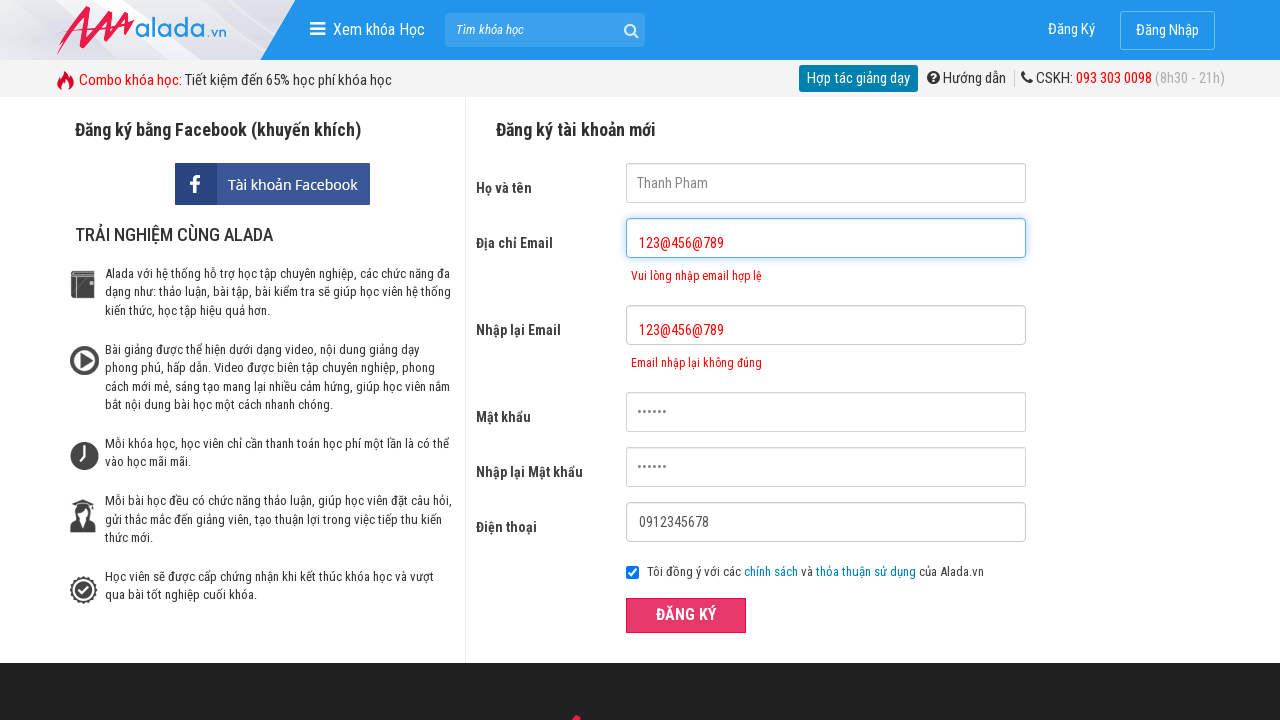

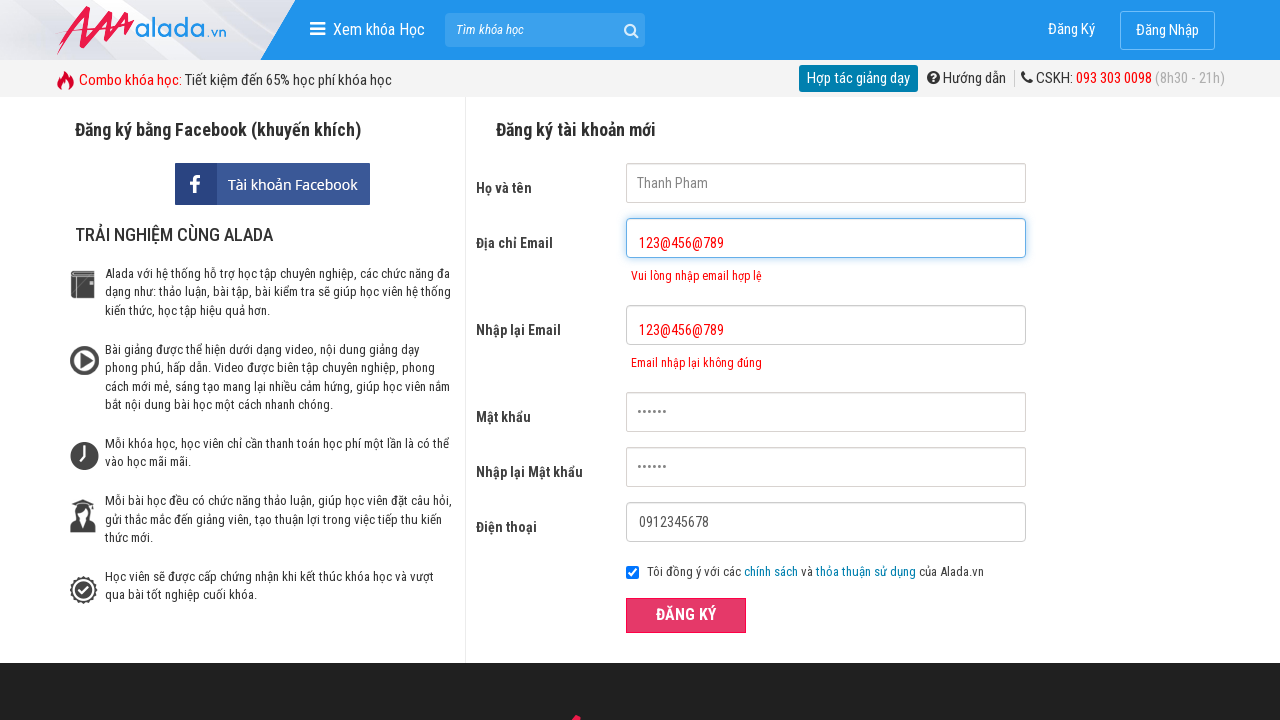